Tests double-click functionality on W3Schools demo page by entering text in a field and double-clicking a button to copy the text to another field

Starting URL: https://www.w3schools.com/tags/tryit.asp?filename=tryhtml5_ev_ondblclick3

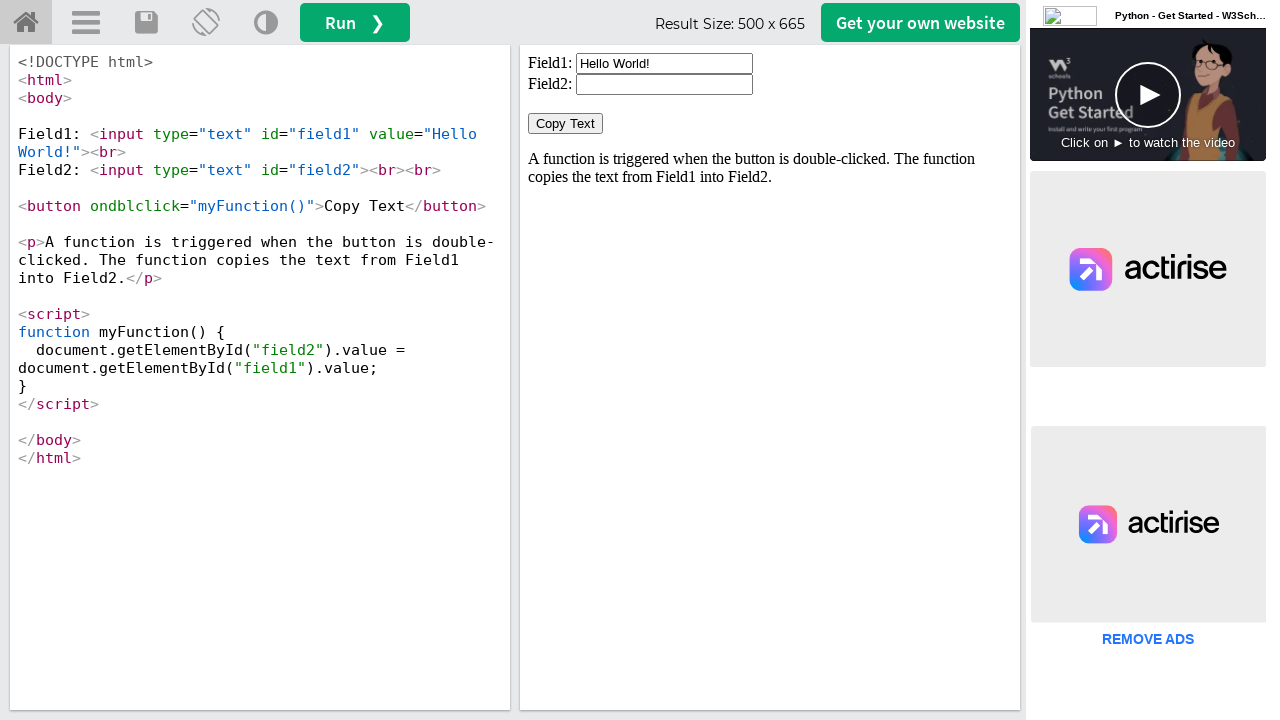

Cleared the first input field in the iframe on iframe#iframeResult >> nth=0 >> internal:control=enter-frame >> xpath=//input[@i
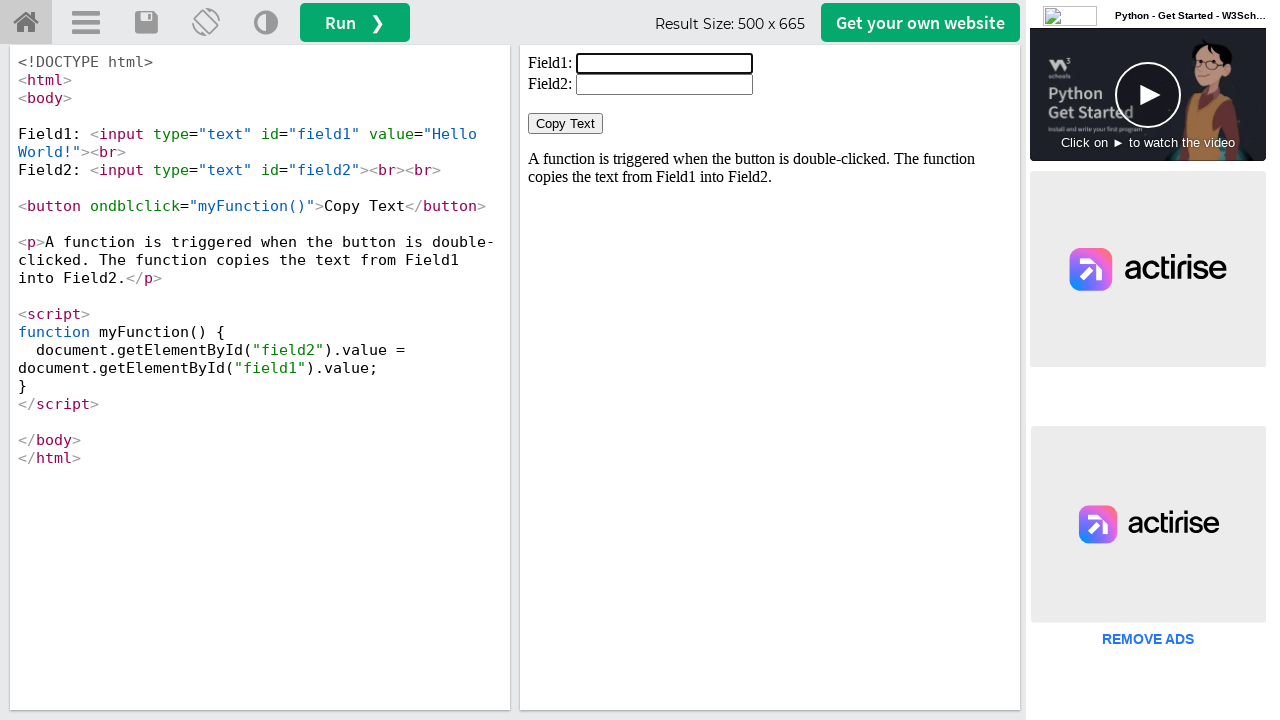

Filled first input field with 'Test text to copy' on iframe#iframeResult >> nth=0 >> internal:control=enter-frame >> xpath=//input[@i
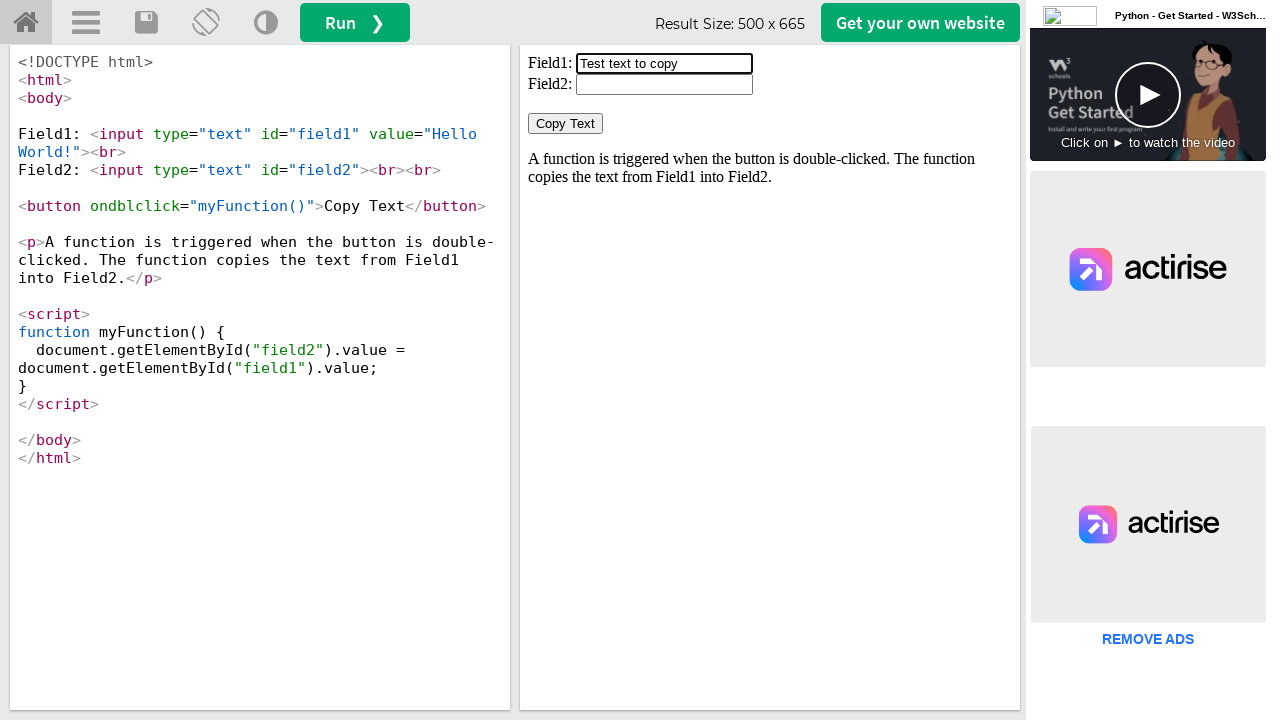

Double-clicked the 'Copy Text' button at (566, 124) on iframe#iframeResult >> nth=0 >> internal:control=enter-frame >> xpath=//button[n
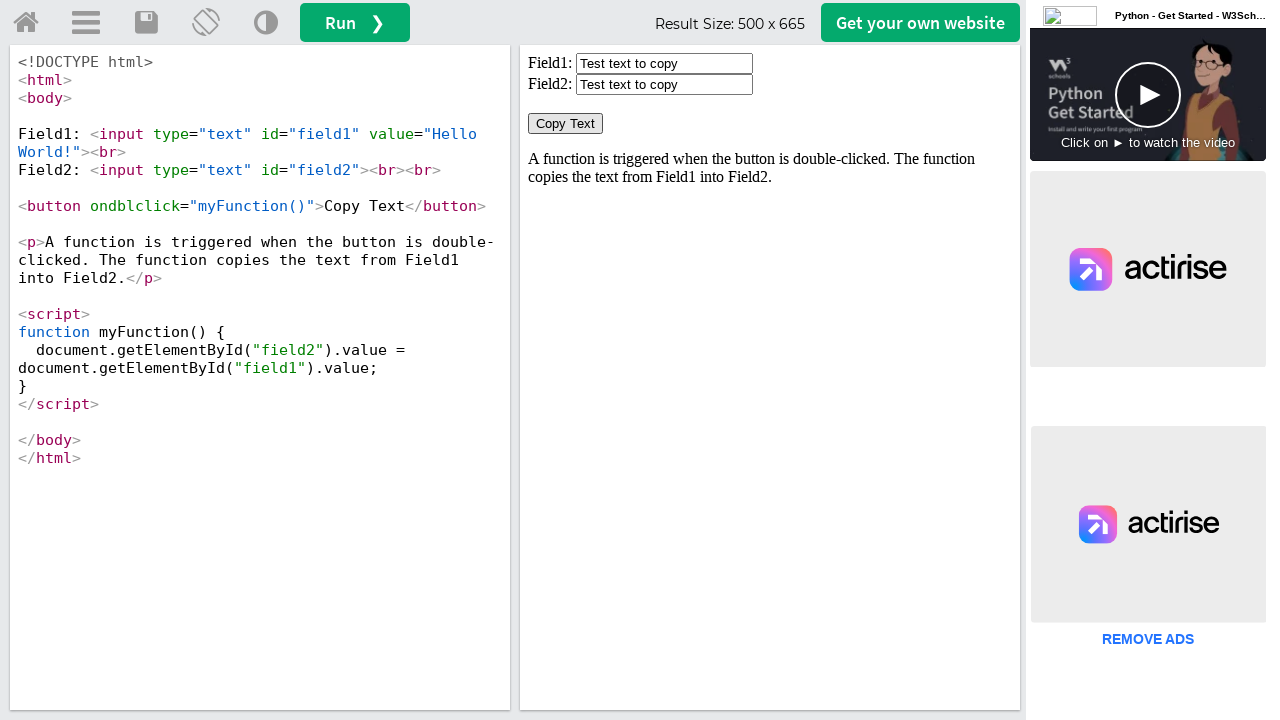

Retrieved text from second input field
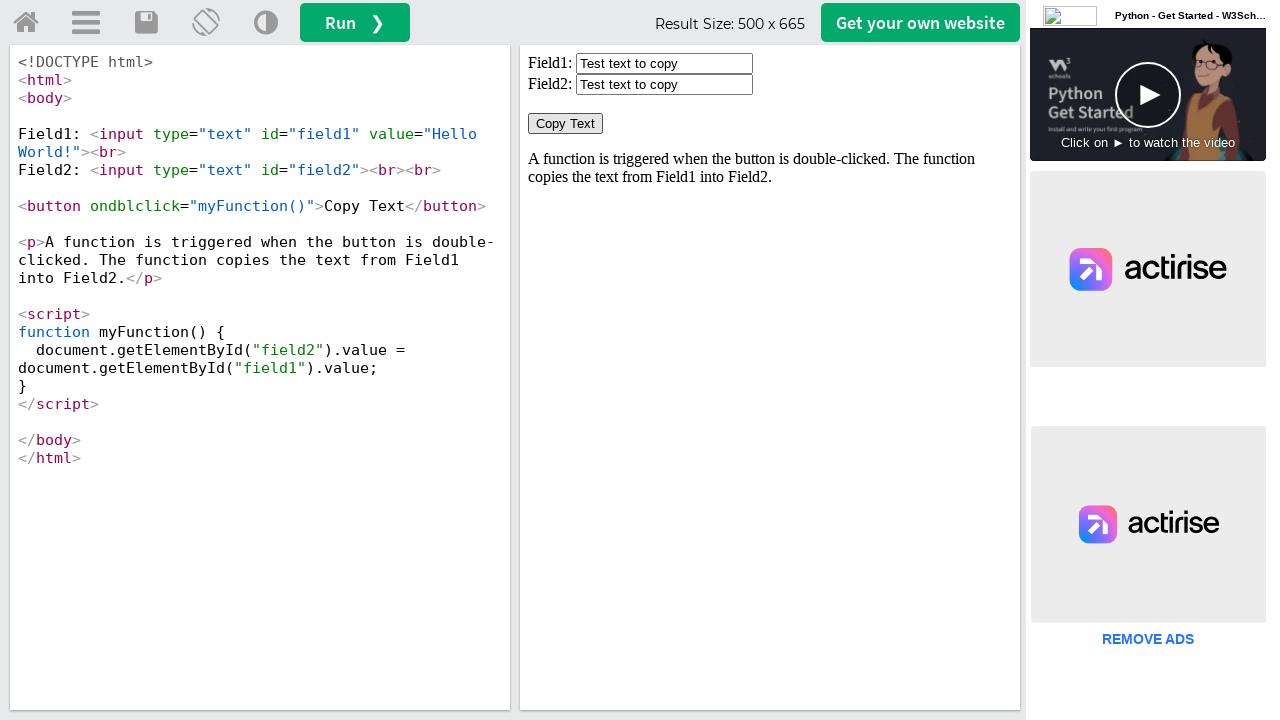

Verified that copied text matches expected value 'Test text to copy'
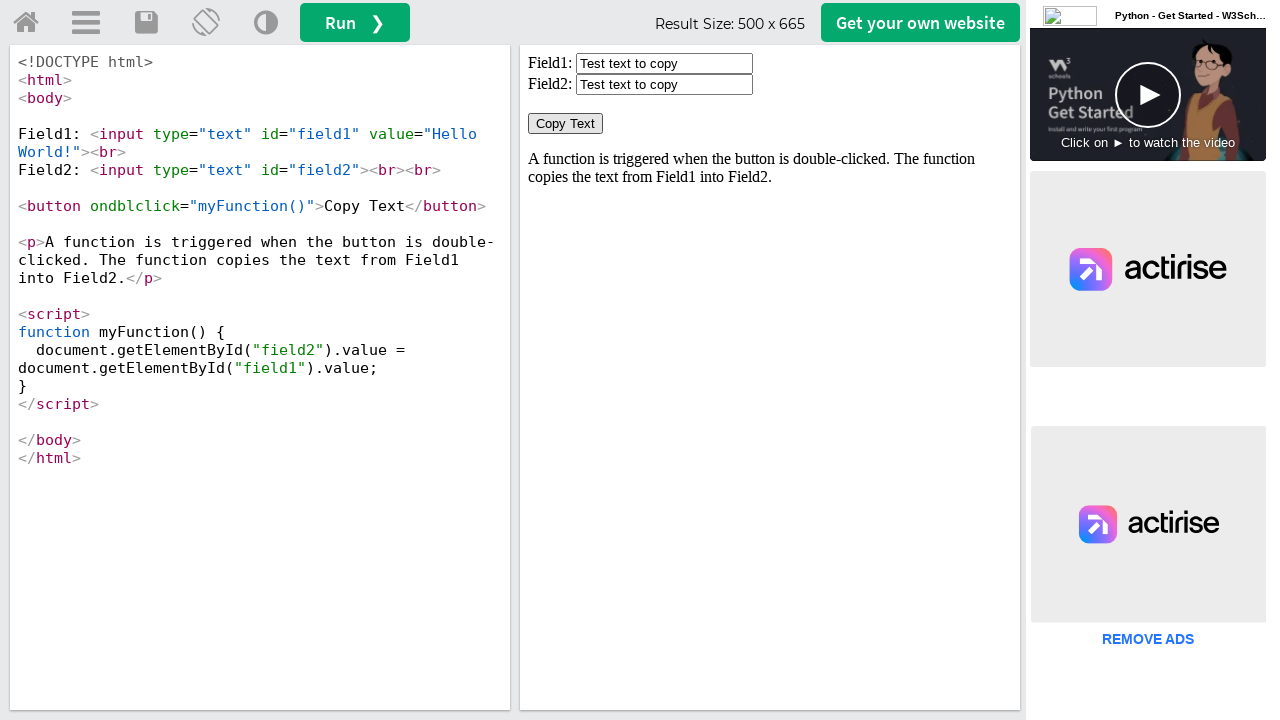

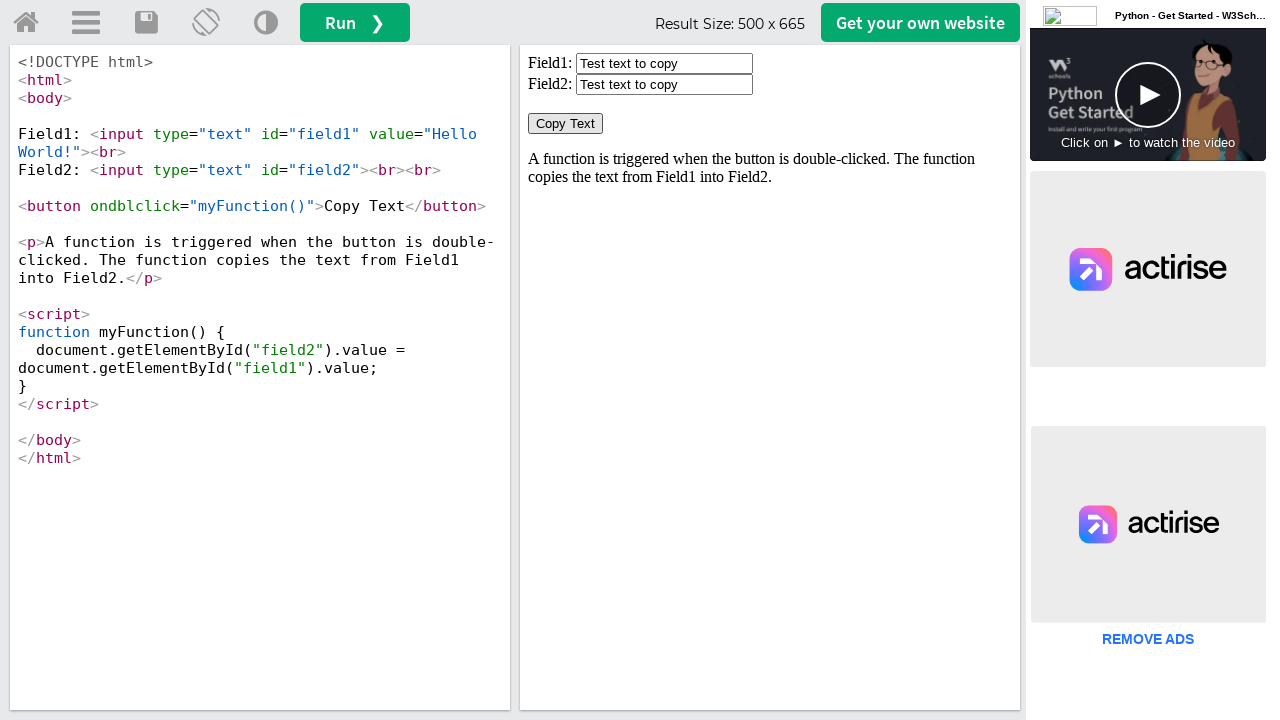